Navigates to an interactive SVG map of India and clicks on the Maharashtra state element

Starting URL: https://www.amcharts.com/svg-maps/?map=india

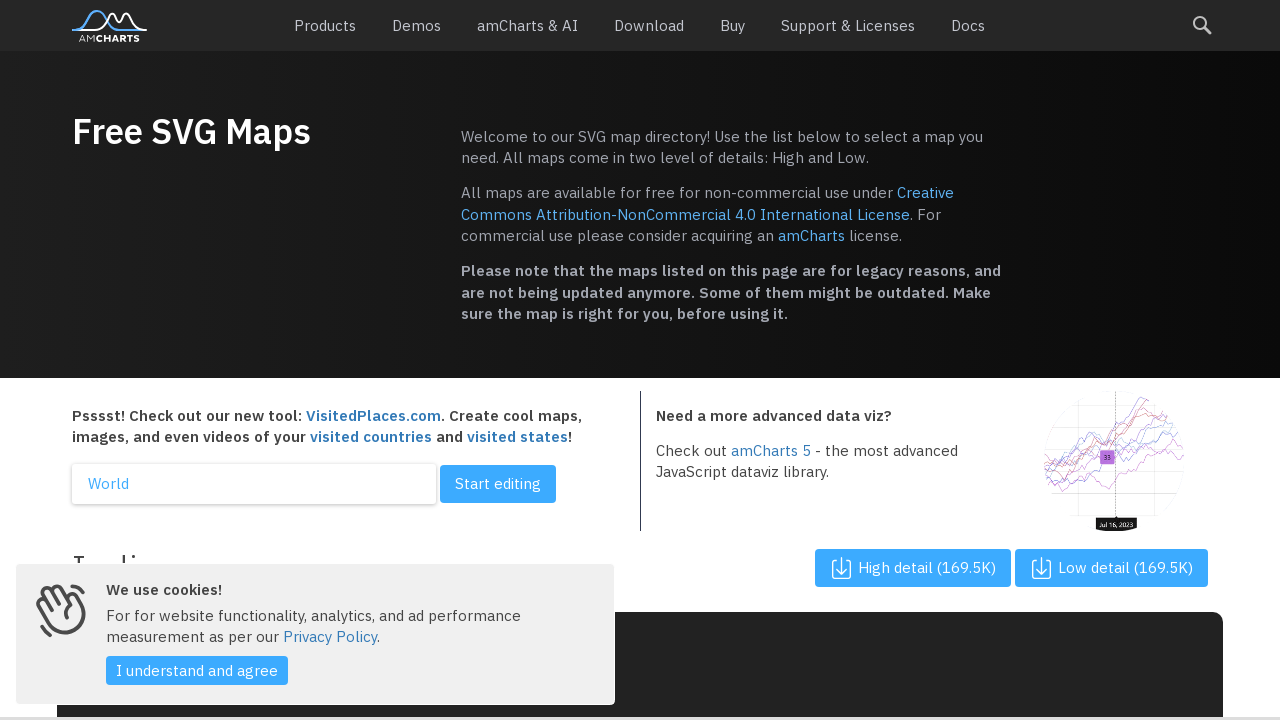

Navigated to amcharts SVG map of India
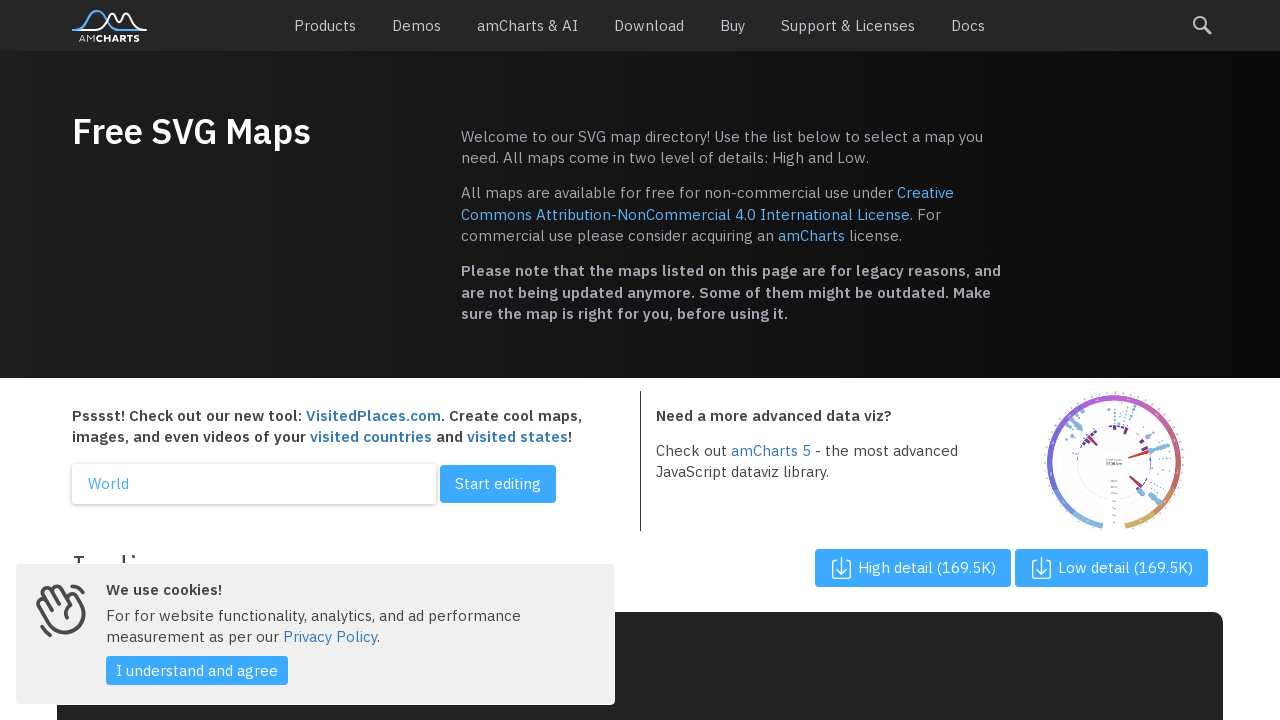

Waited 2 seconds for SVG map to load
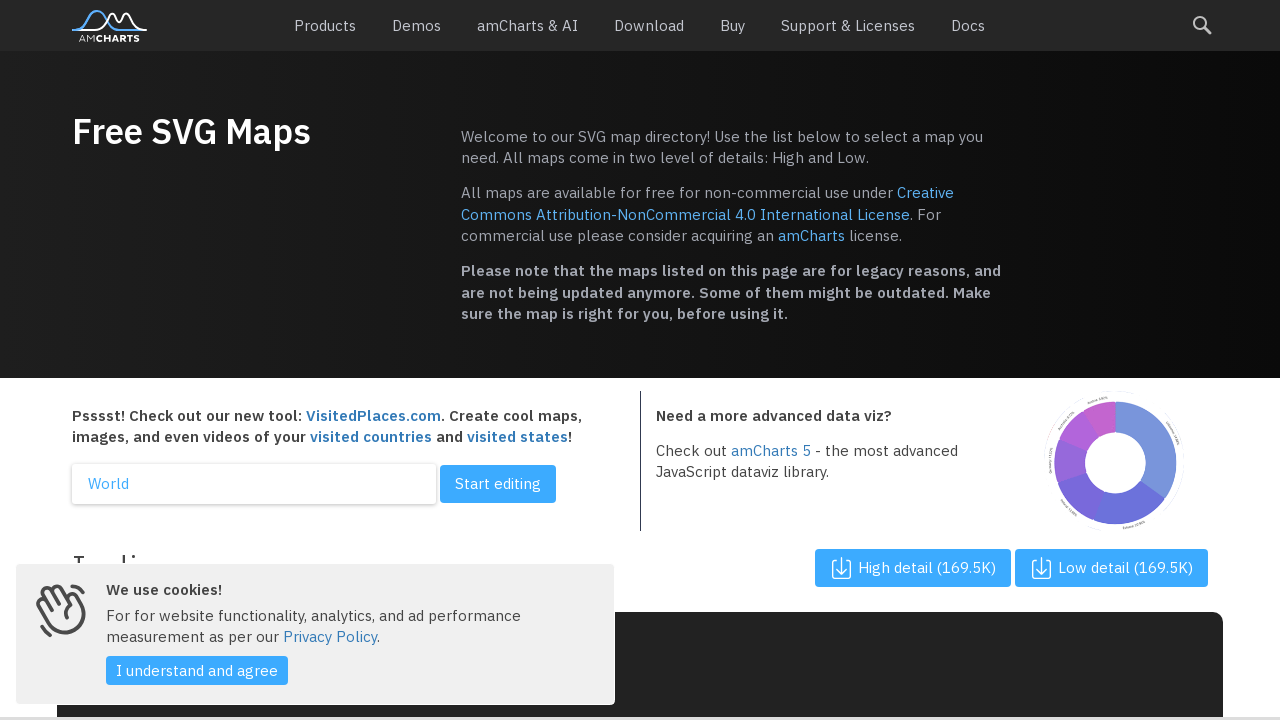

Located all state path elements in the SVG map
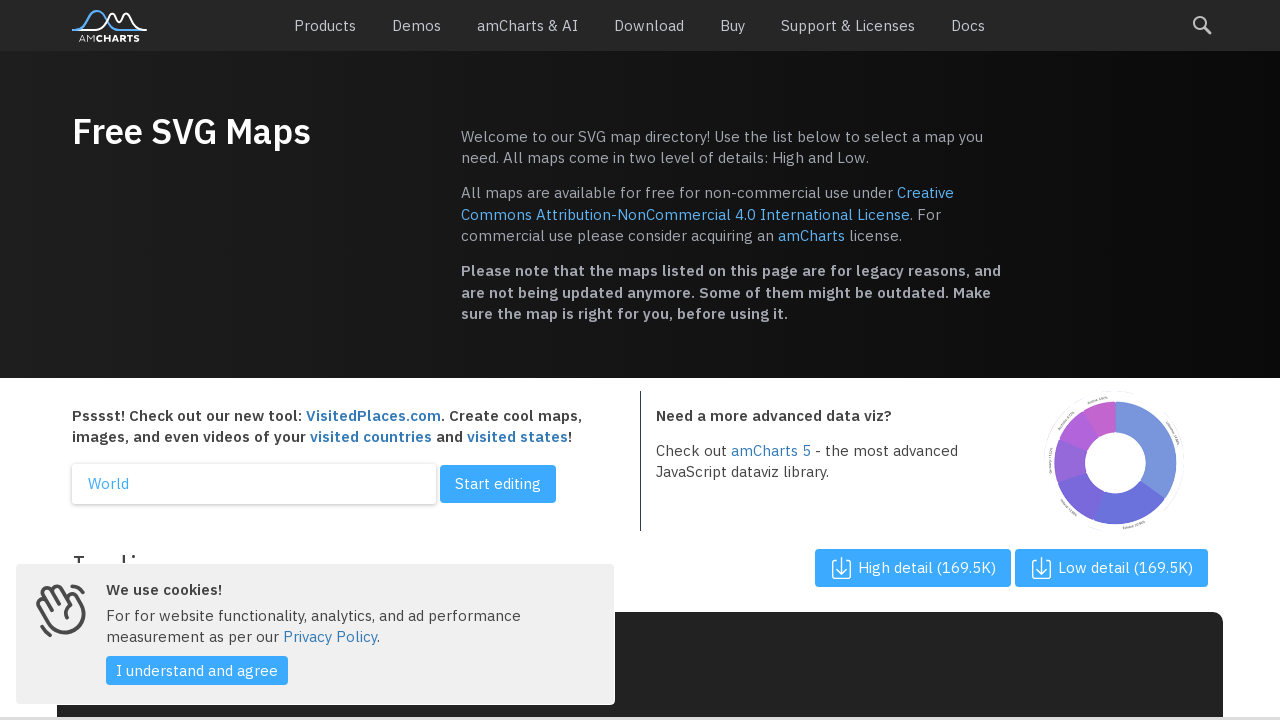

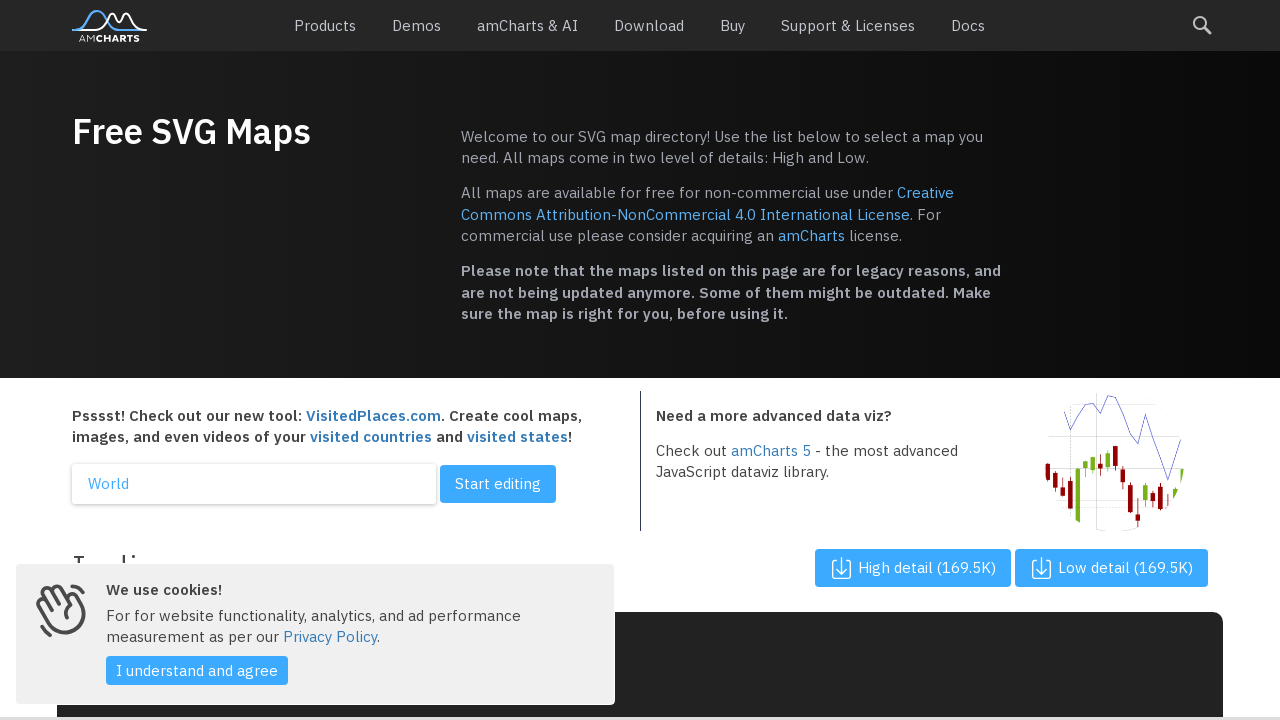